Tests table sorting functionality by clicking the Due column header and verifying the column data is sorted in ascending order using CSS pseudo-classes

Starting URL: http://the-internet.herokuapp.com/tables

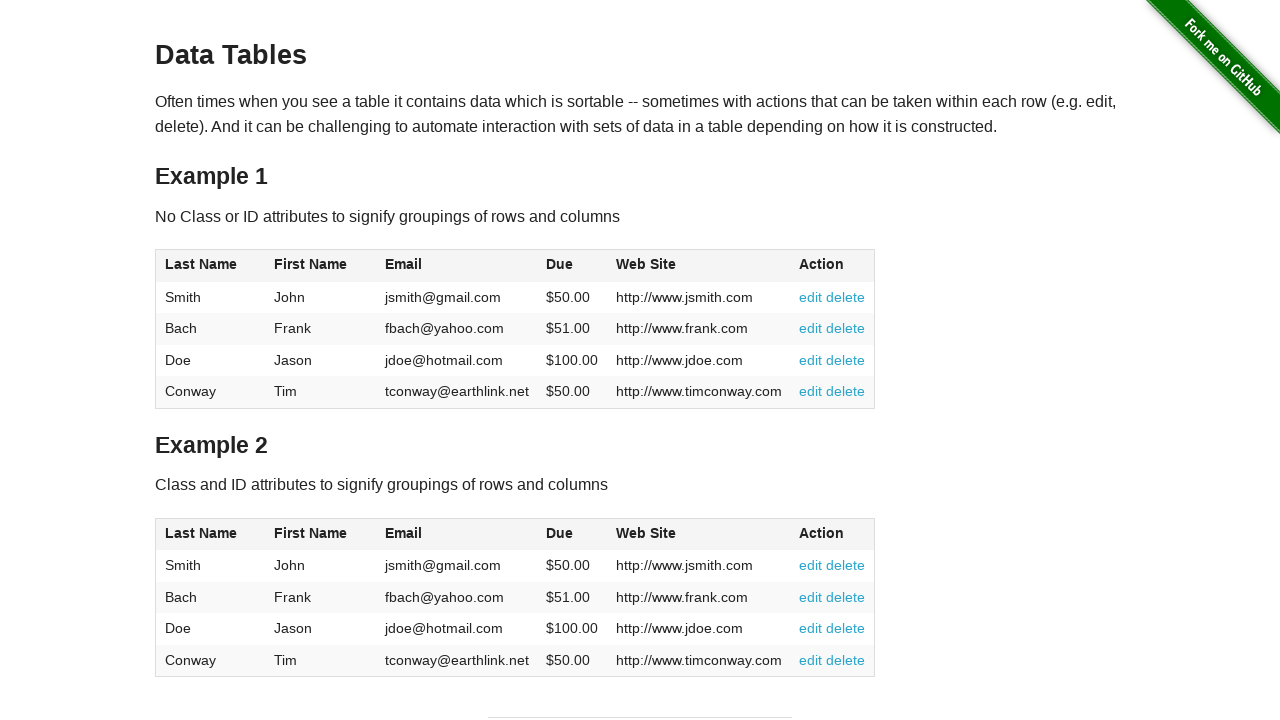

Clicked Due column header (4th column) to sort ascending at (572, 266) on #table1 thead tr th:nth-of-type(4)
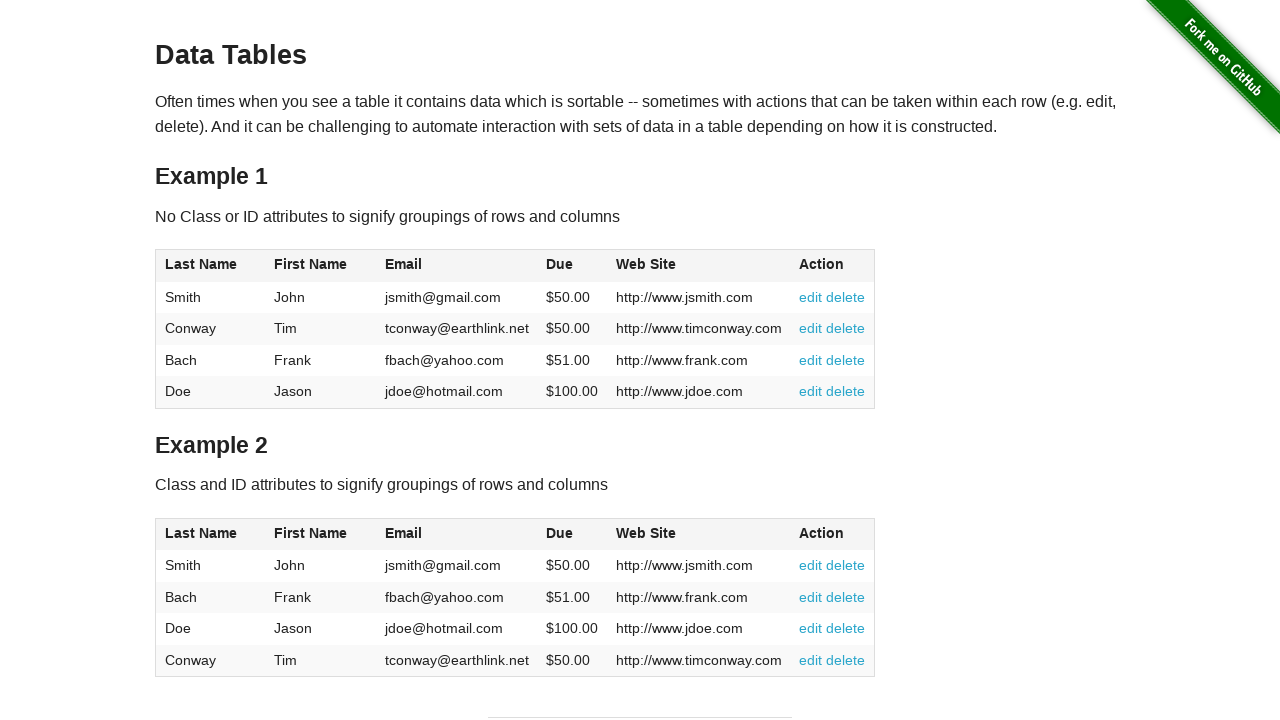

Verified Due column data is present in table body
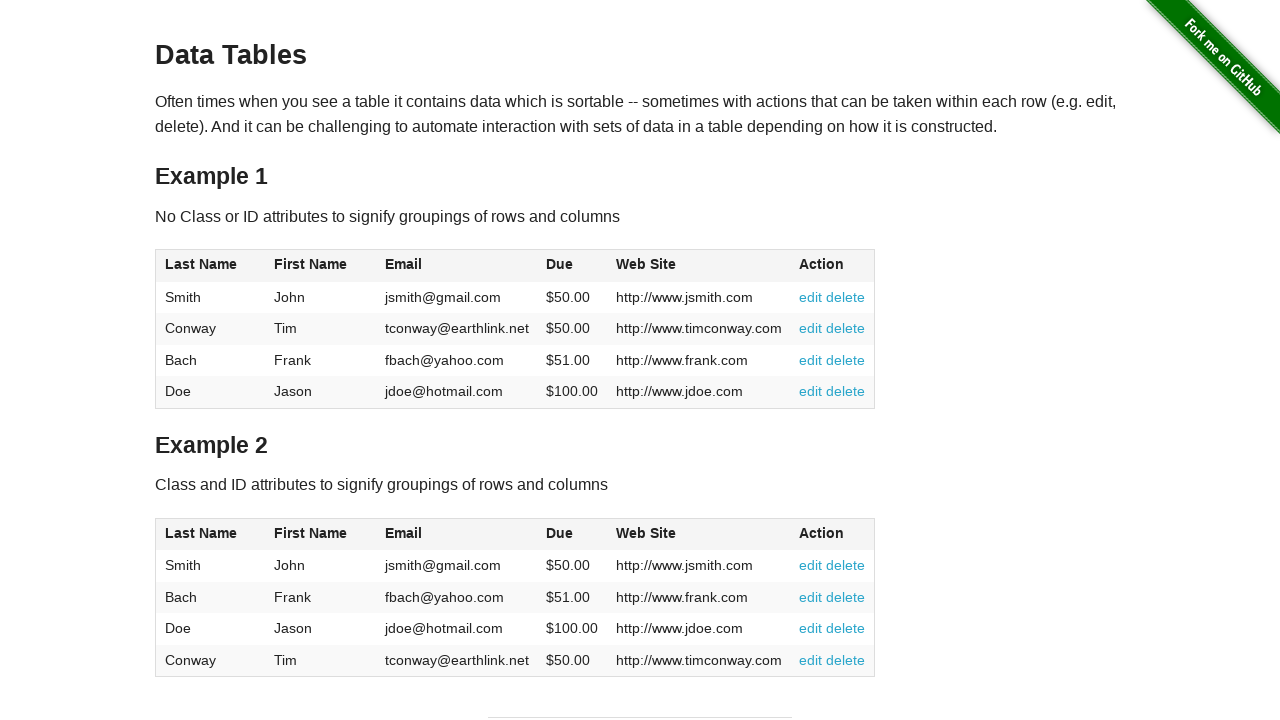

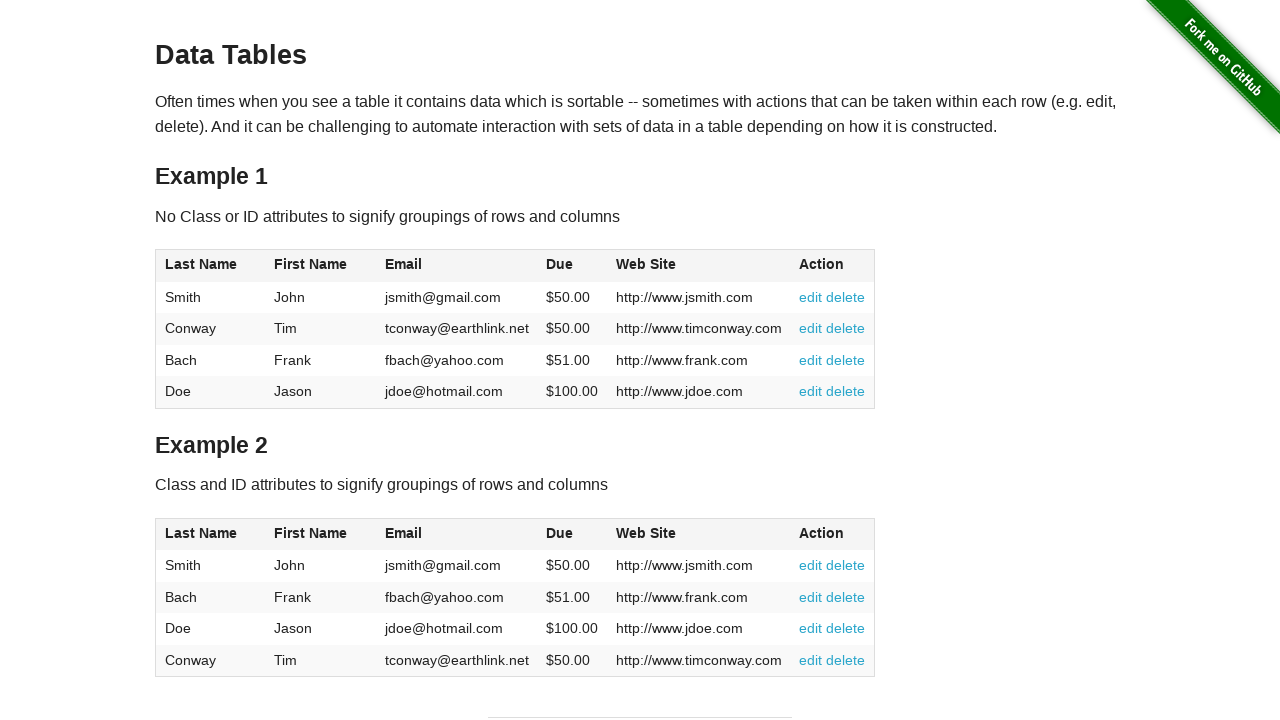